Navigates to OrangeHRM demo site and verifies the page title

Starting URL: https://opensource-demo.orangehrmlive.com/

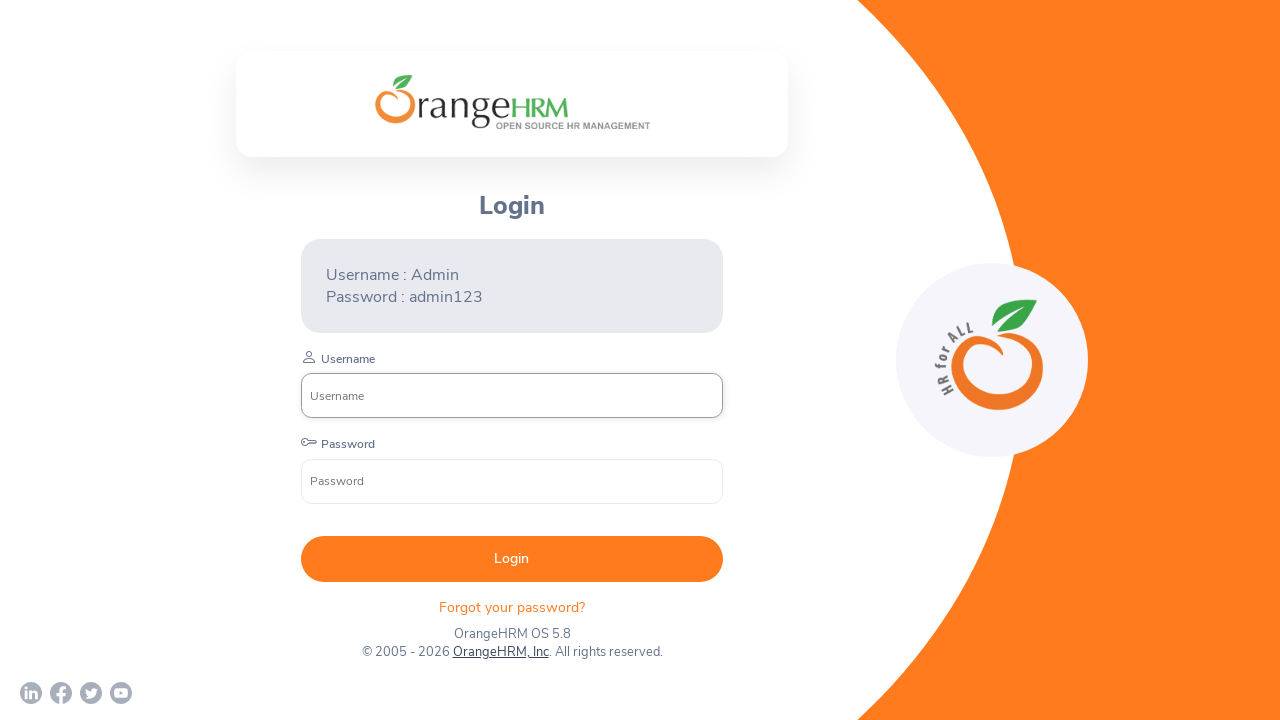

Navigated to OrangeHRM demo site homepage
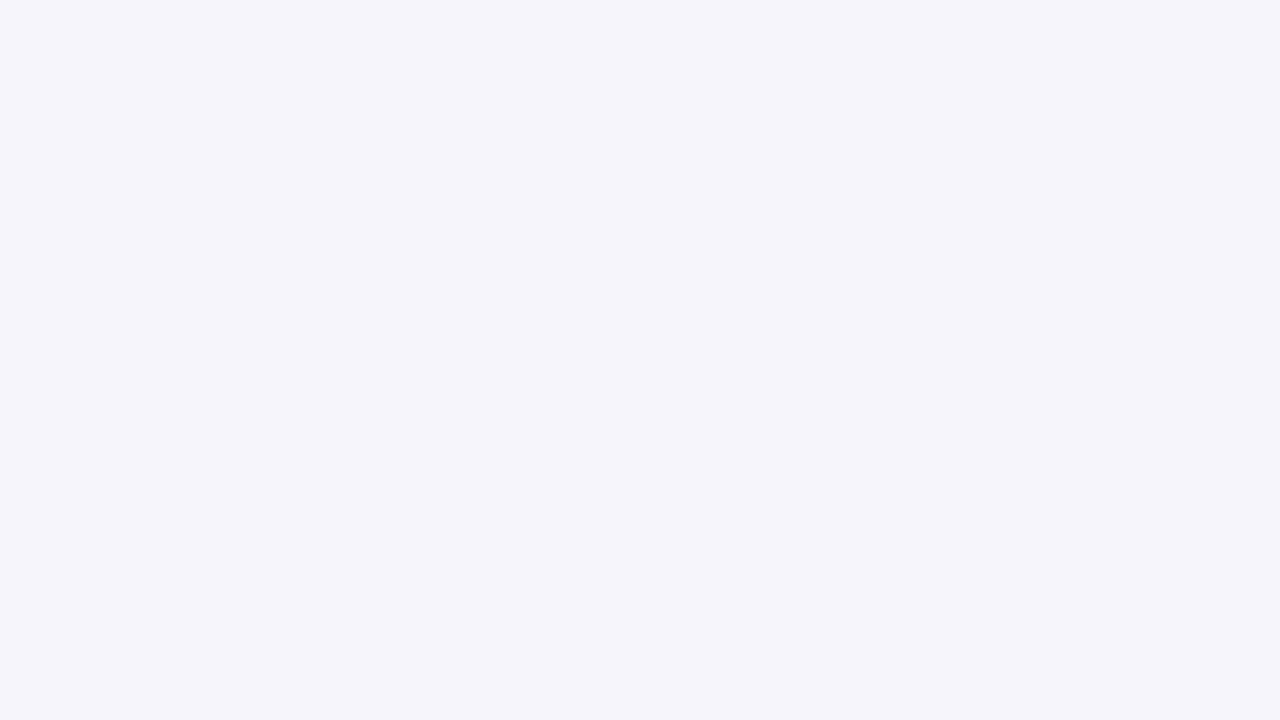

Verified page title is 'OrangeHRM'
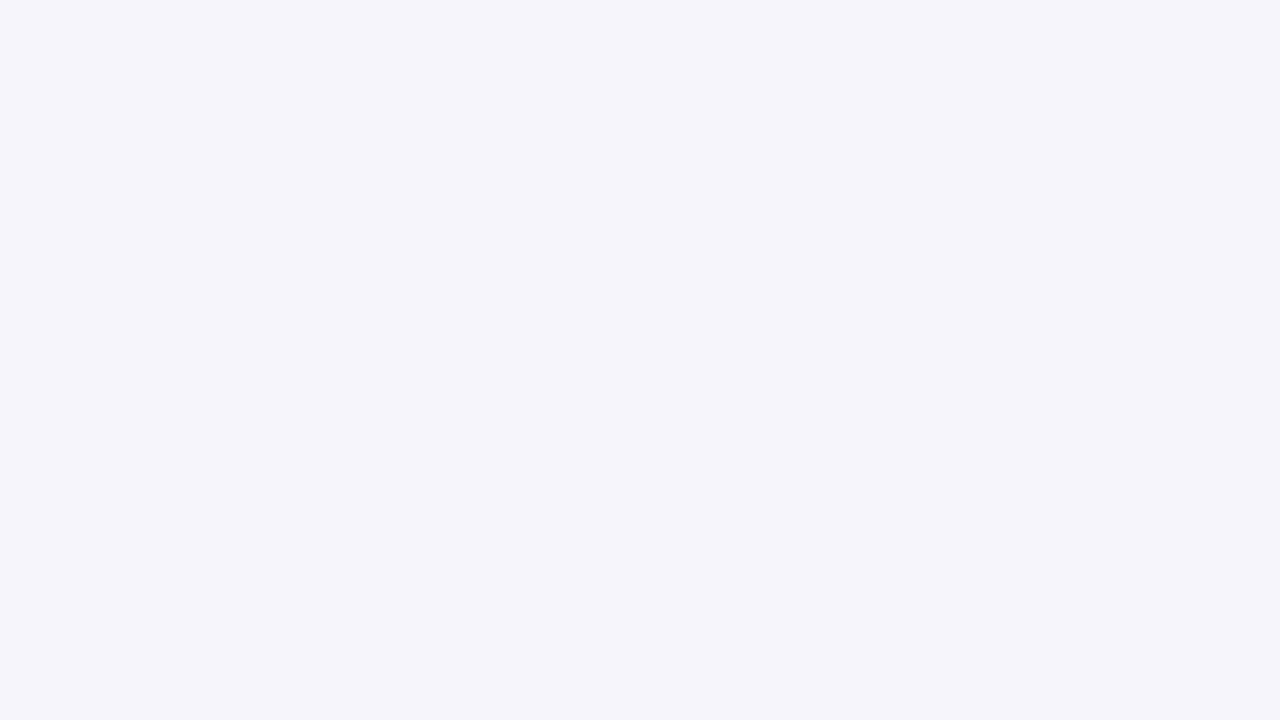

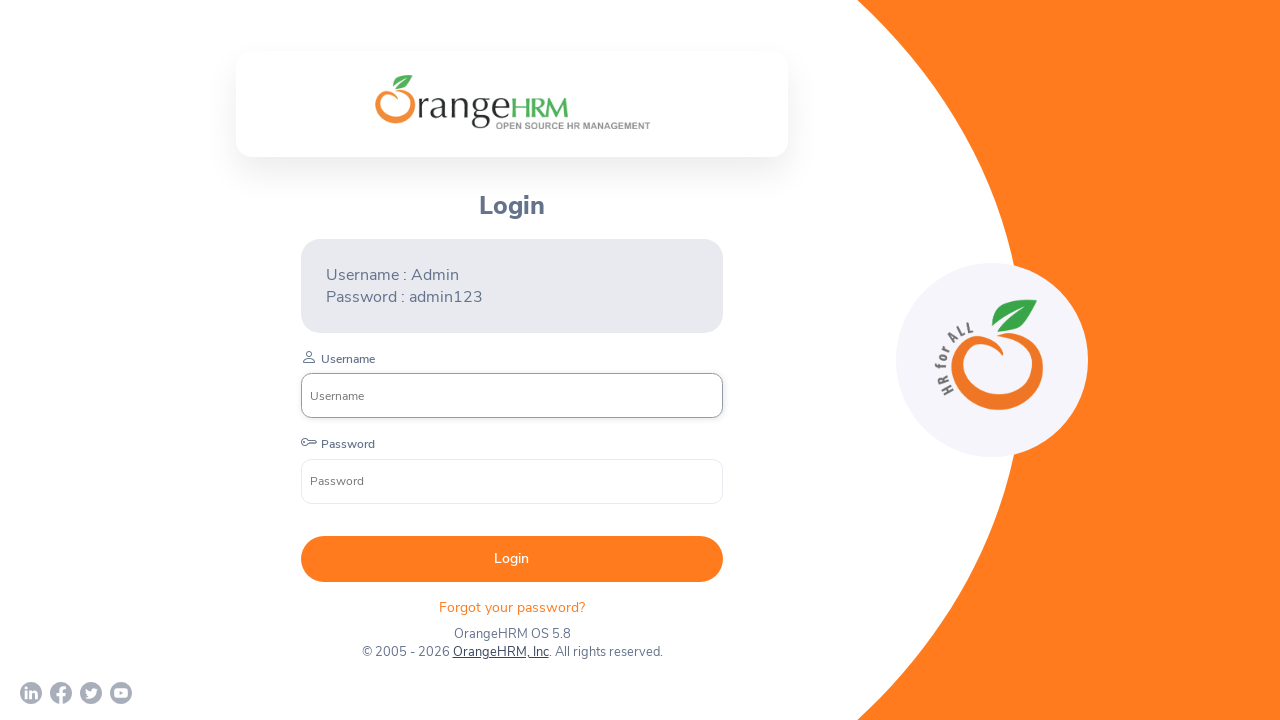